Navigates to the Delhi Capitals cricket team website

Starting URL: https://www.delhicapitals.in/

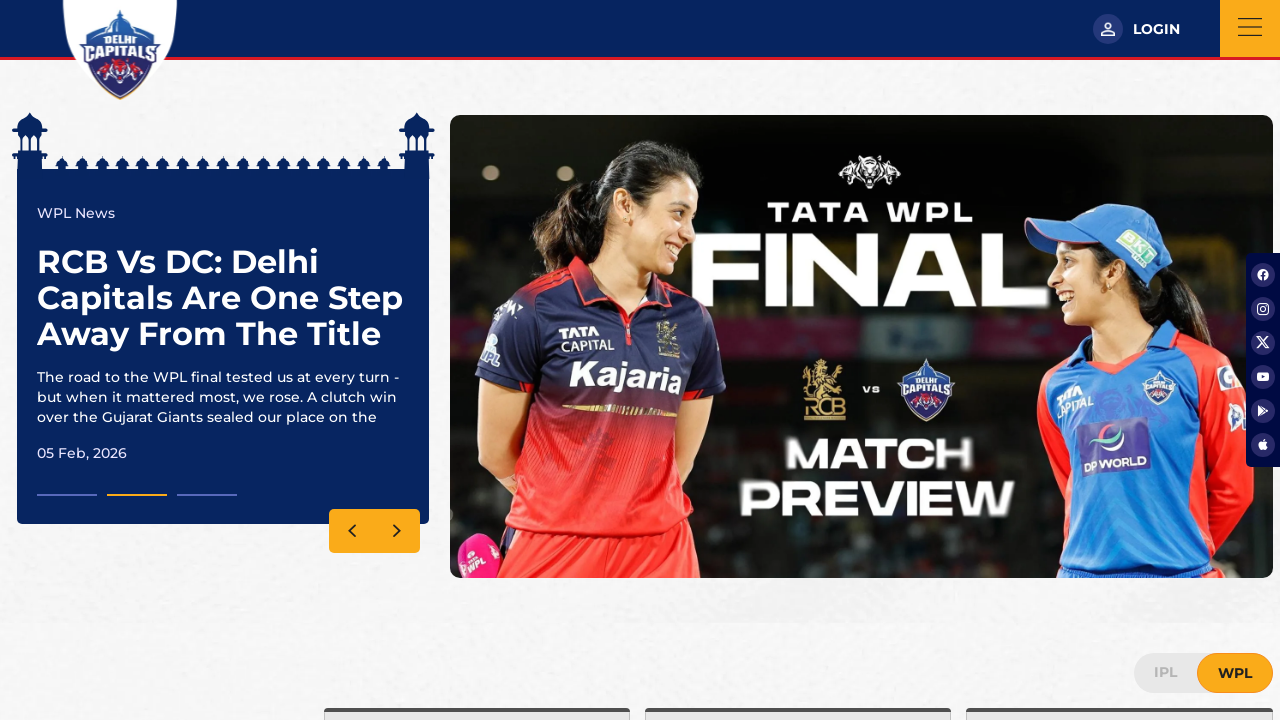

Delhi Capitals website loaded and network idle
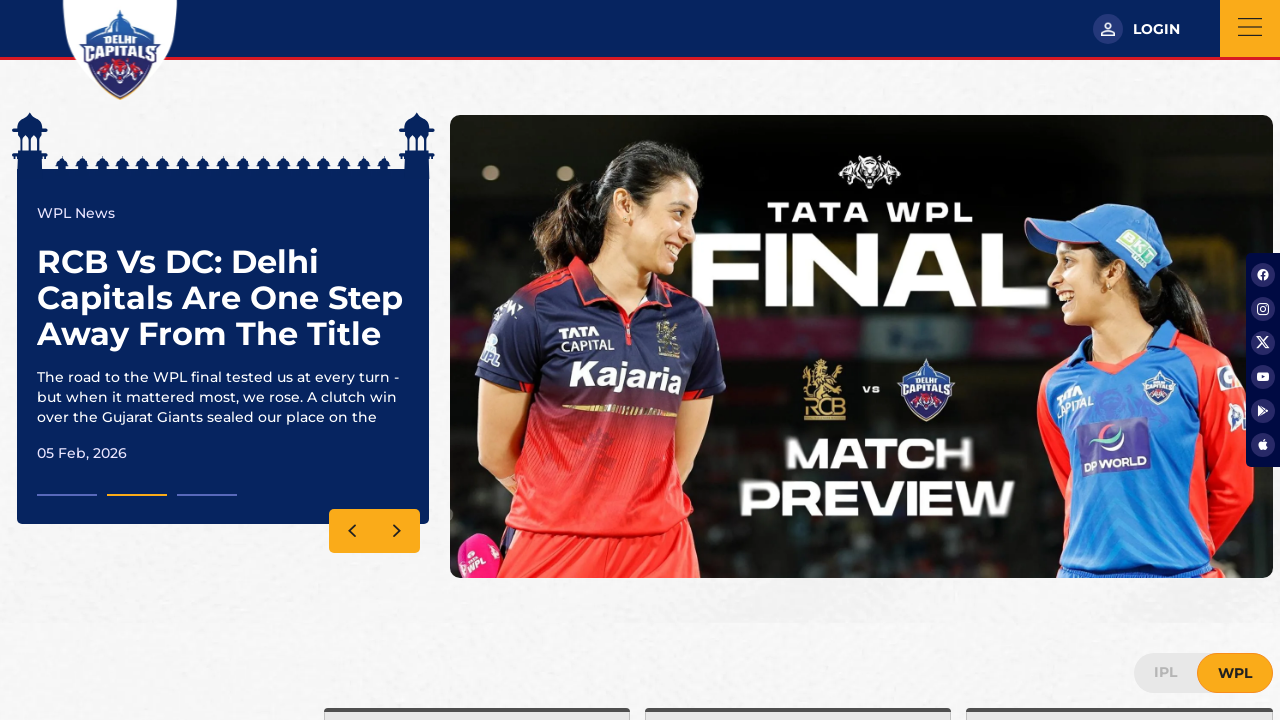

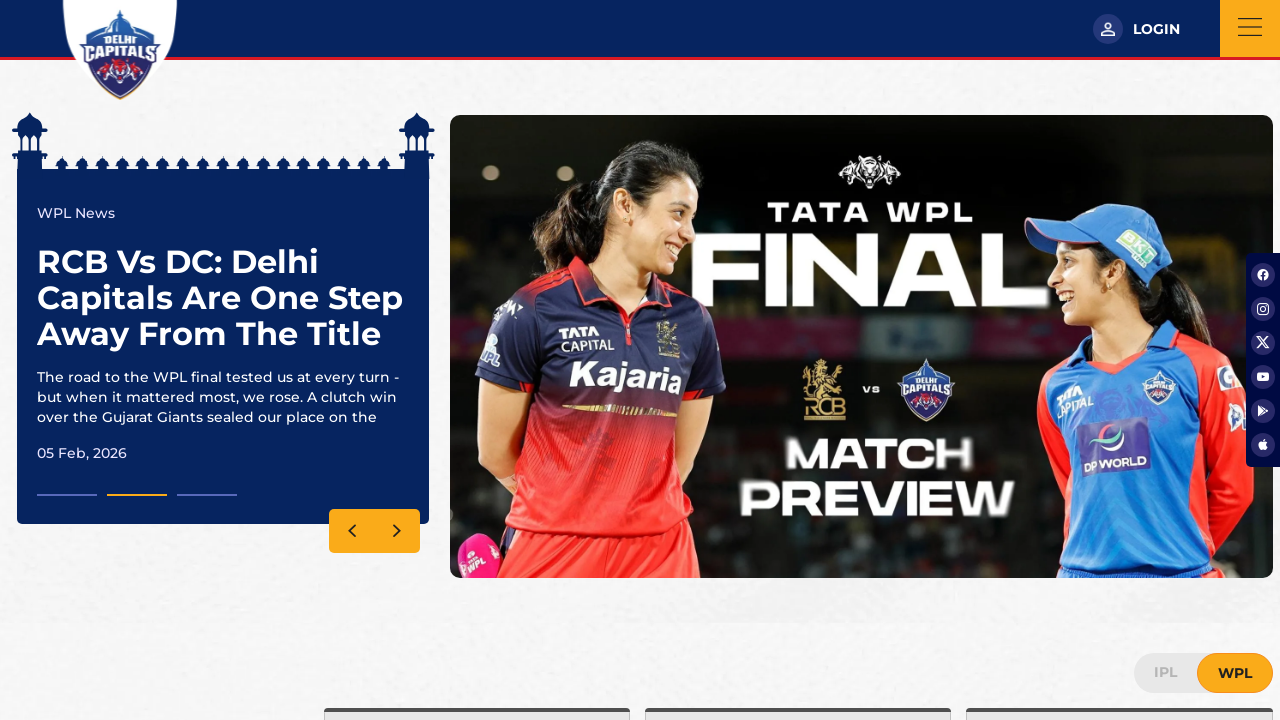